Tests the resize functionality on jQuery UI's resizable demo by switching to the iframe and dragging the resize handle to expand the element.

Starting URL: https://jqueryui.com/resizable/

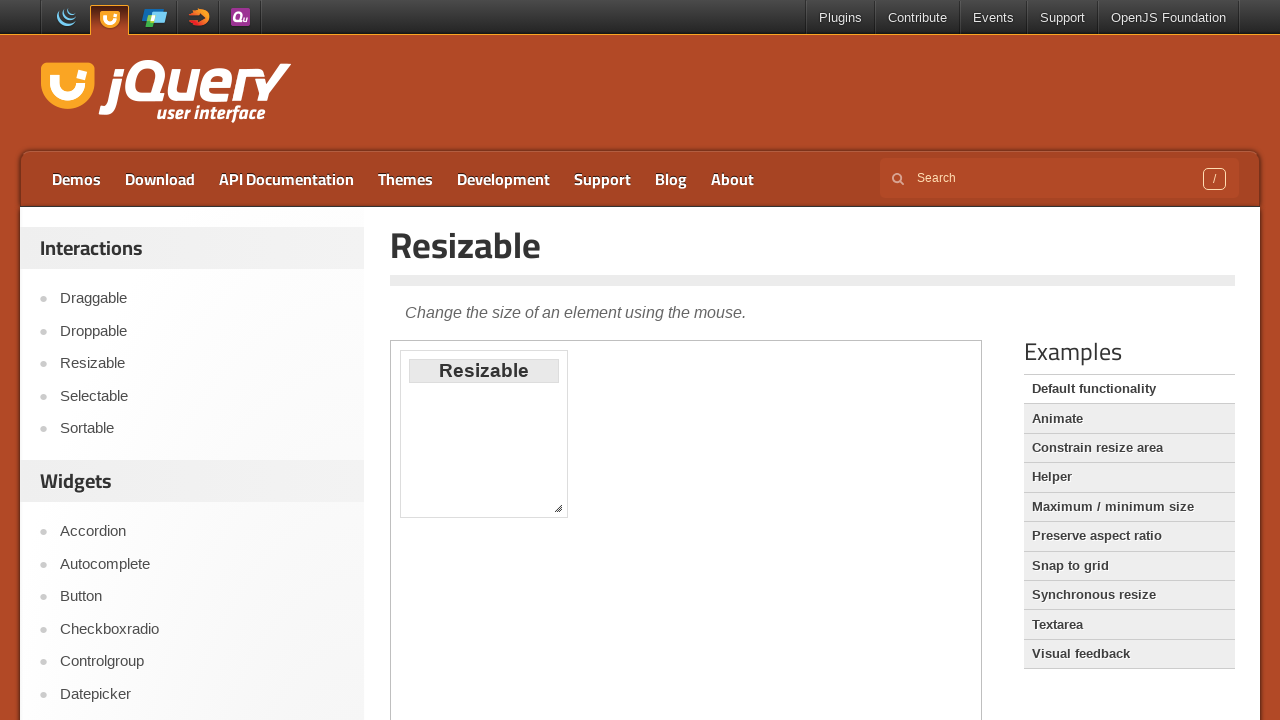

Located and switched to demo iframe
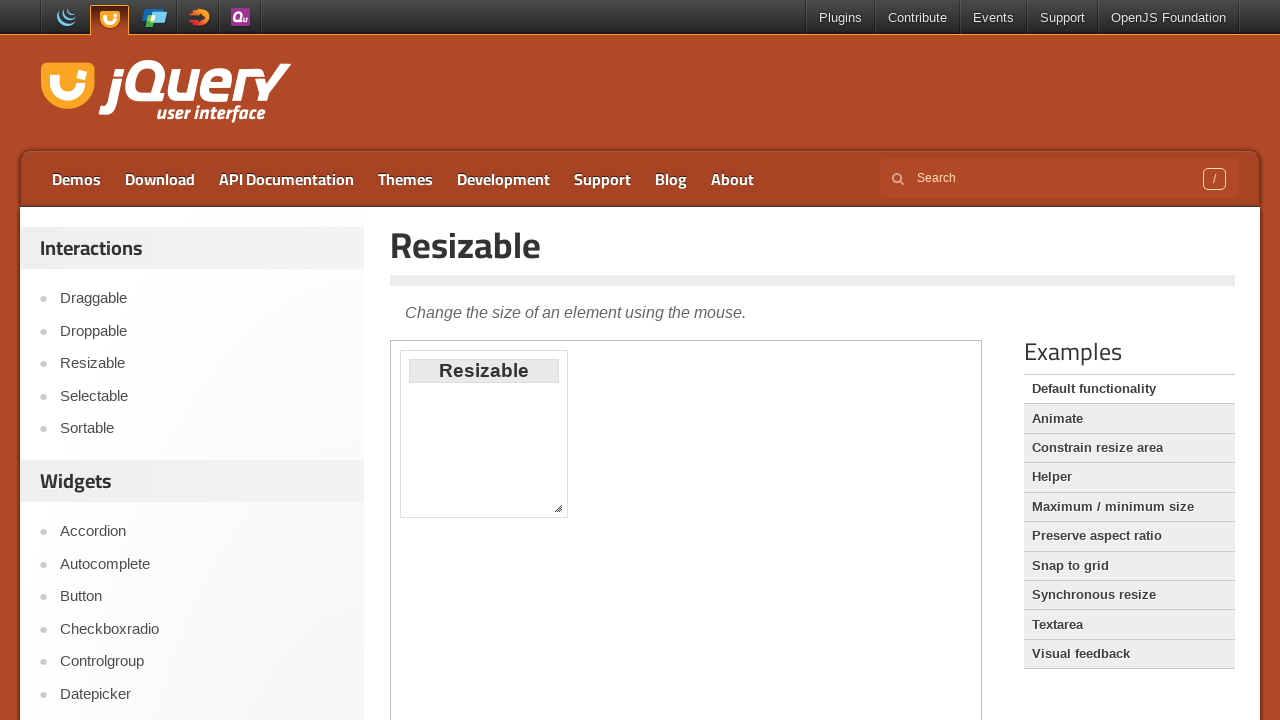

Located resize handle (bottom-right corner)
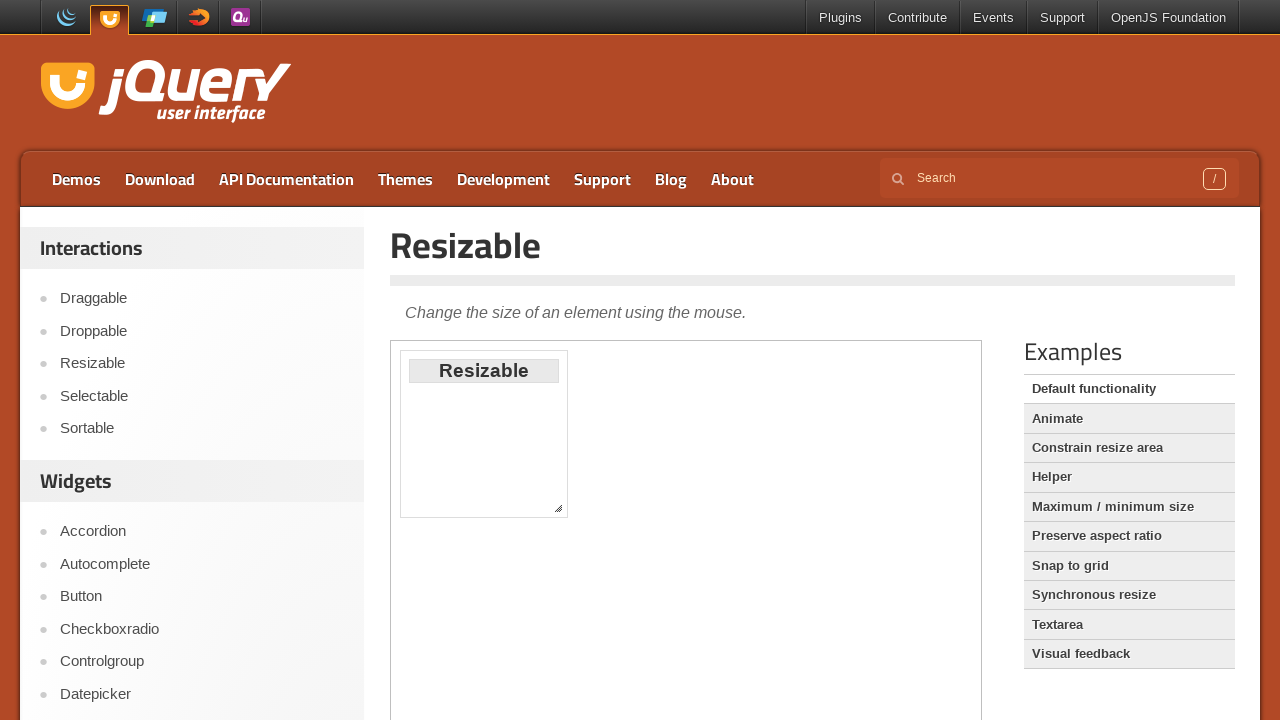

Retrieved bounding box of resize handle
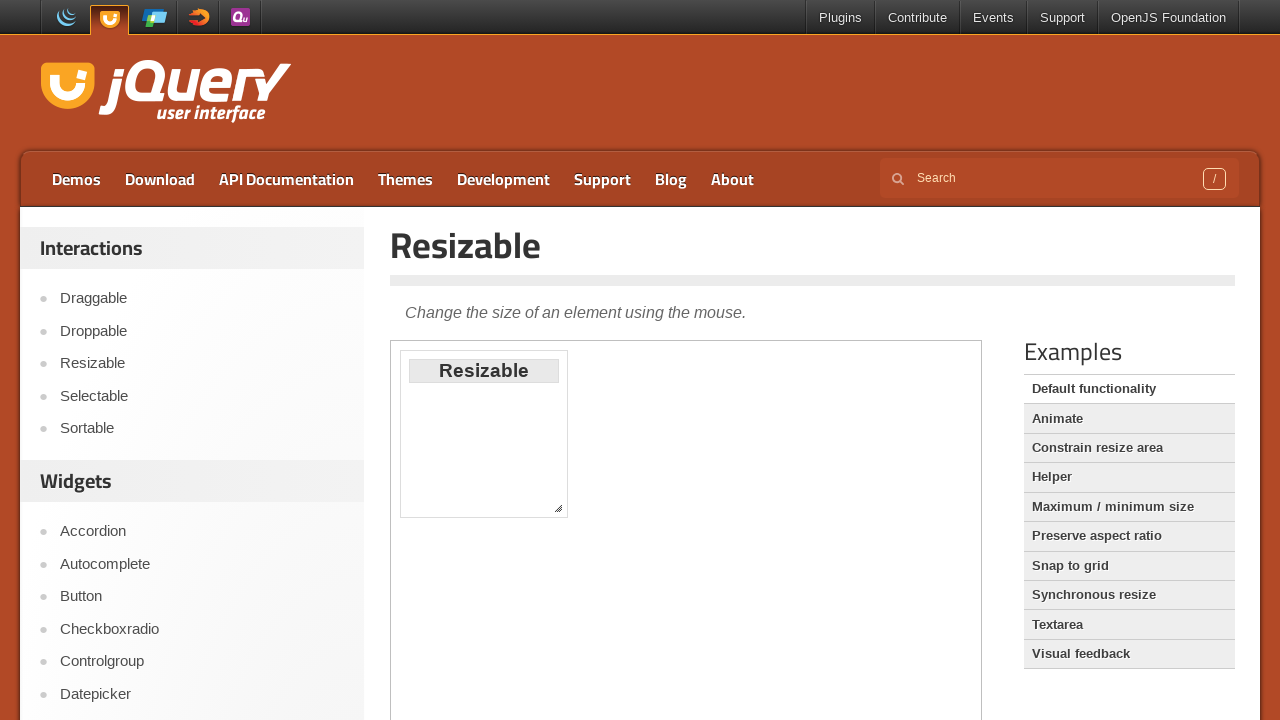

Moved mouse to center of resize handle at (558, 508)
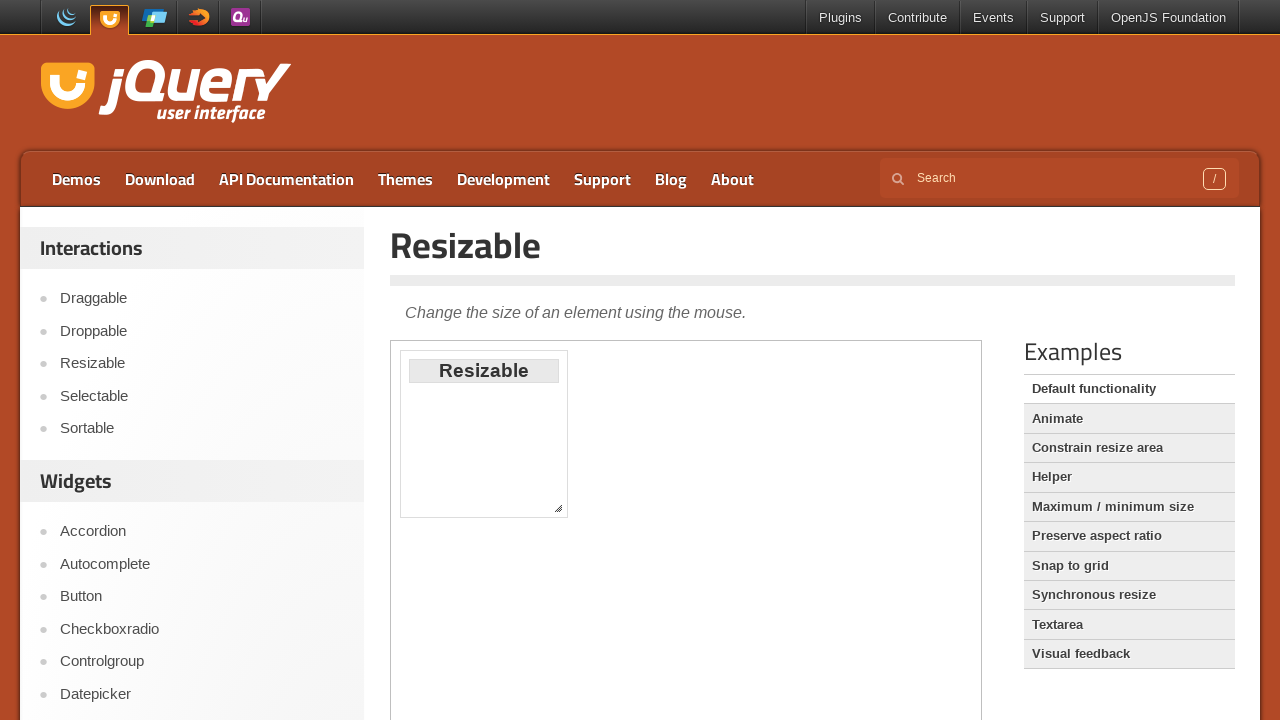

Pressed mouse button down on resize handle at (558, 508)
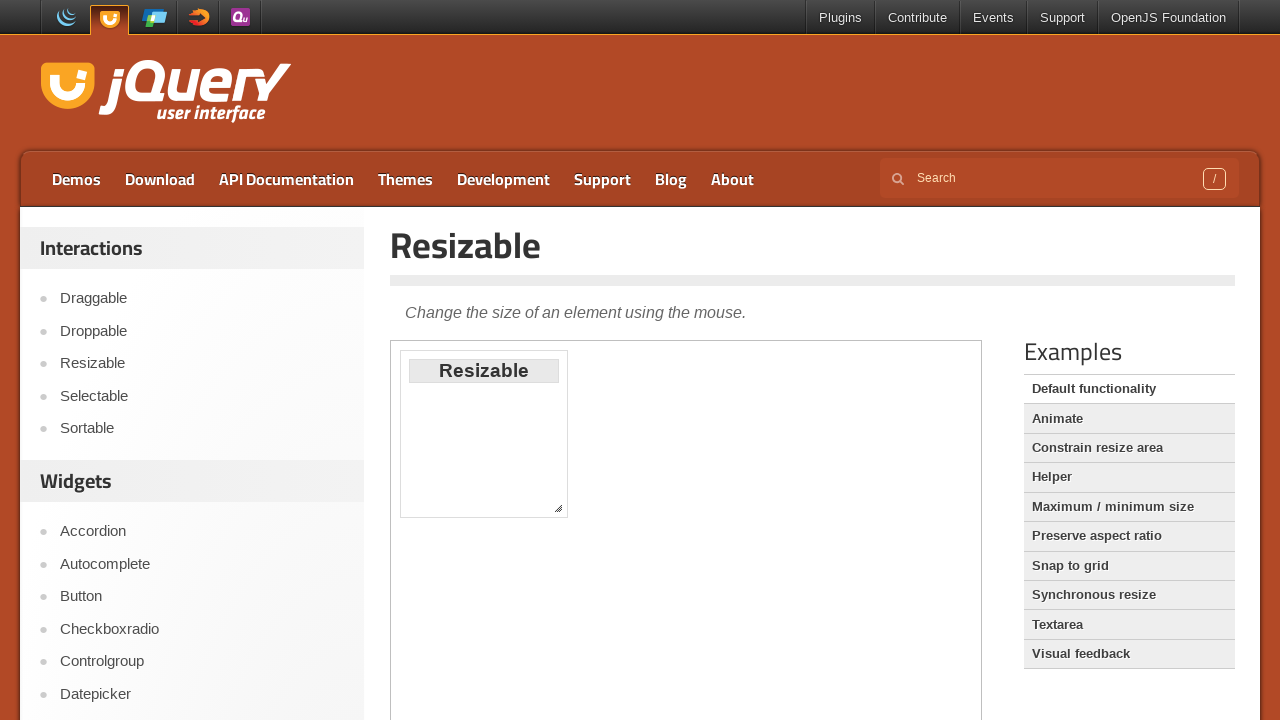

Dragged resize handle 100px horizontally and 300px vertically at (650, 800)
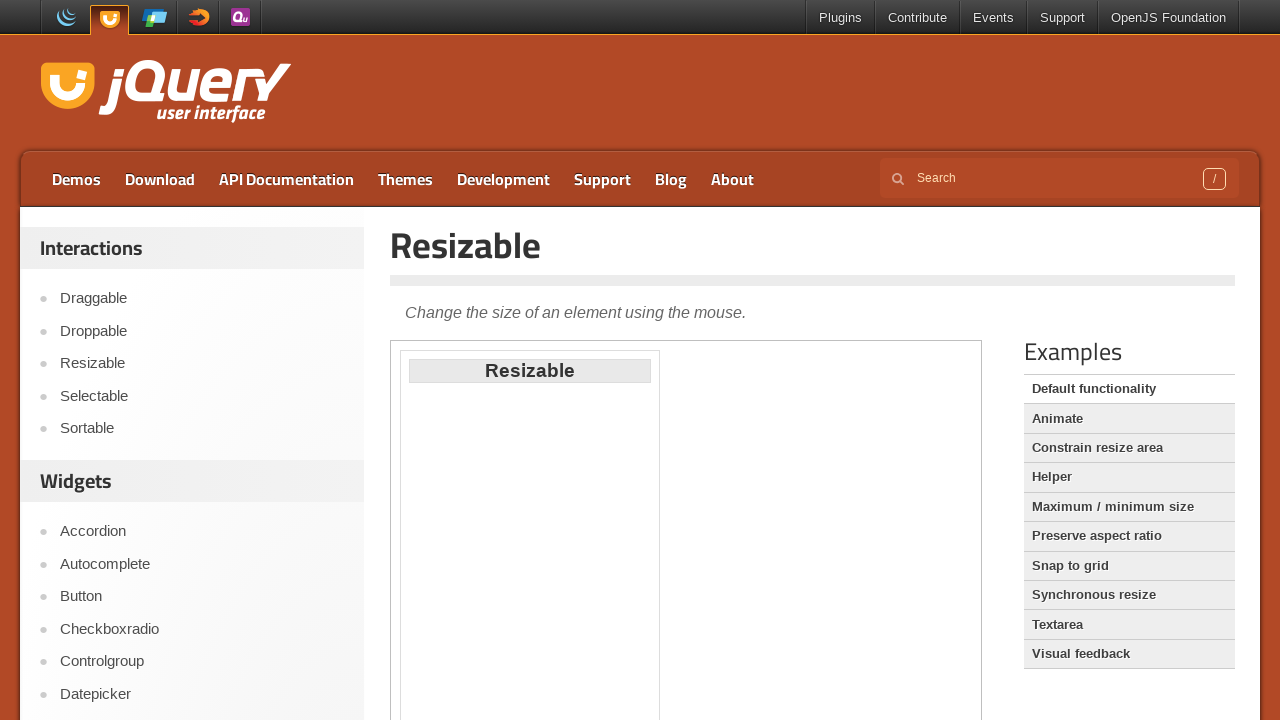

Released mouse button to complete resize operation at (650, 800)
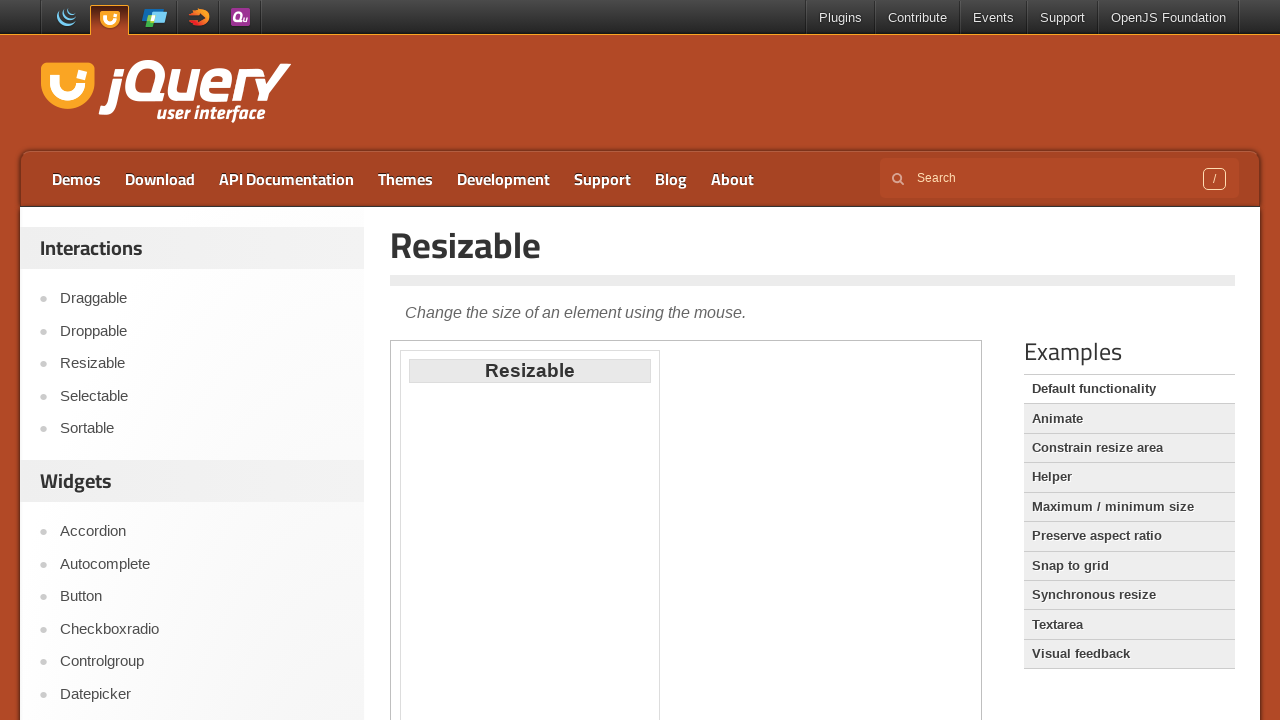

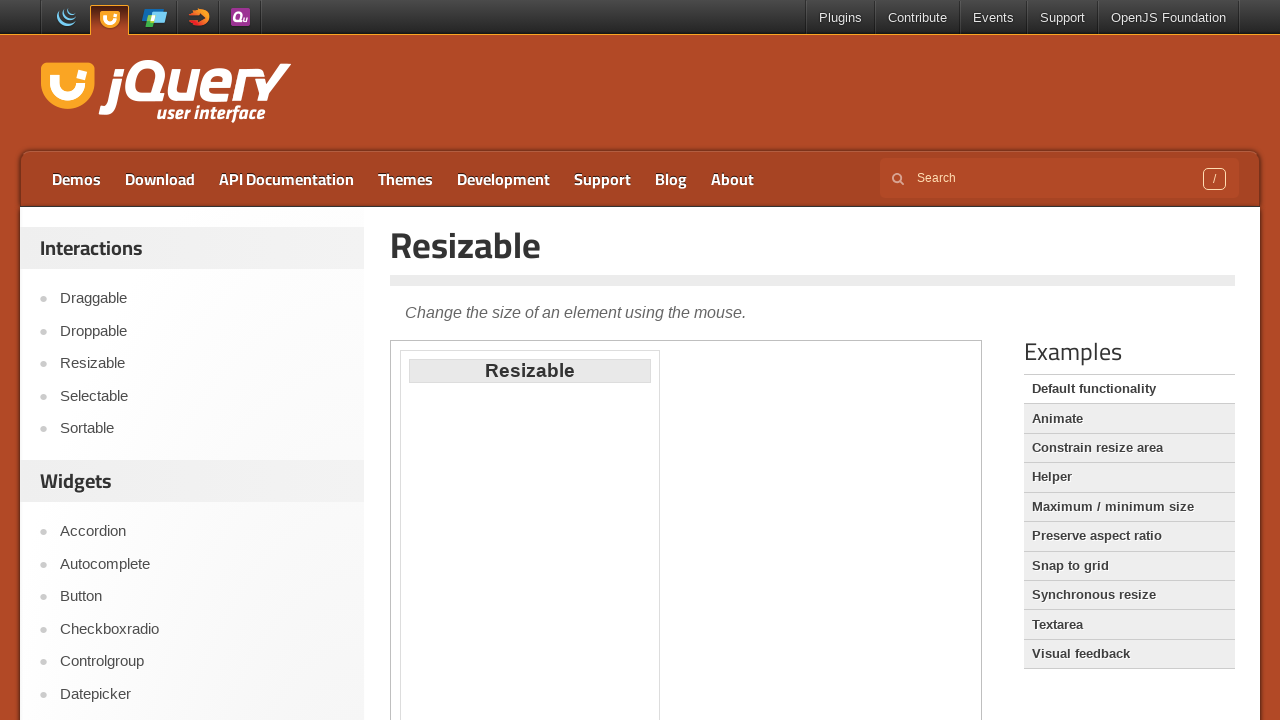